Tests keyboard input functionality by reading a displayed key/character and sending that keystroke to the page body

Starting URL: https://softwaretestingpro.github.io/Automation/Beginner/B-1.14-Keystroke.html

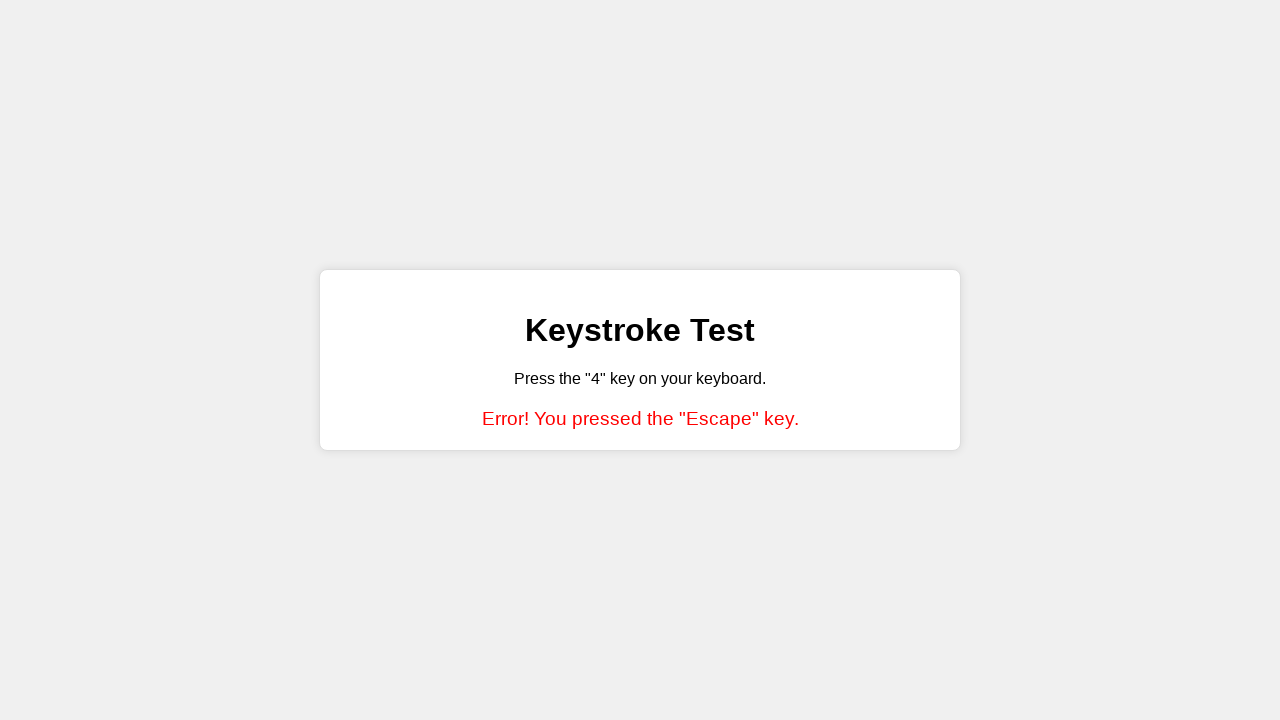

Navigated to KeyStroke test page
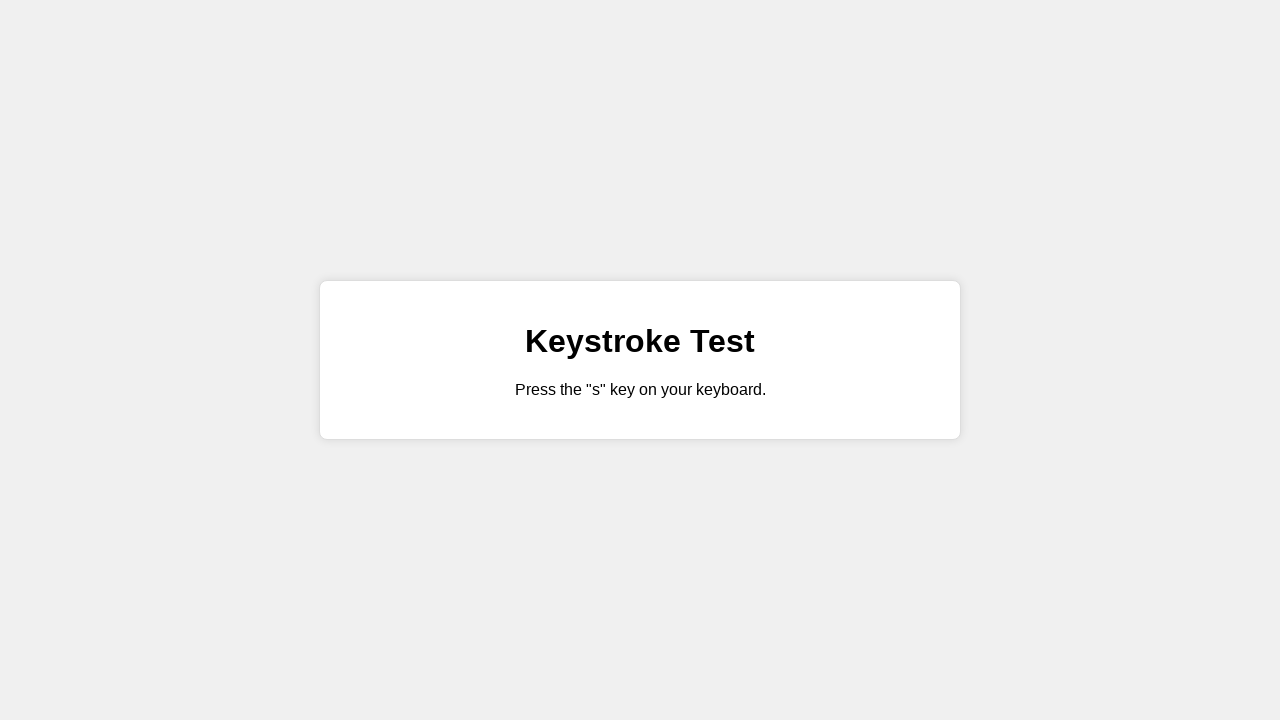

Located the random key display element
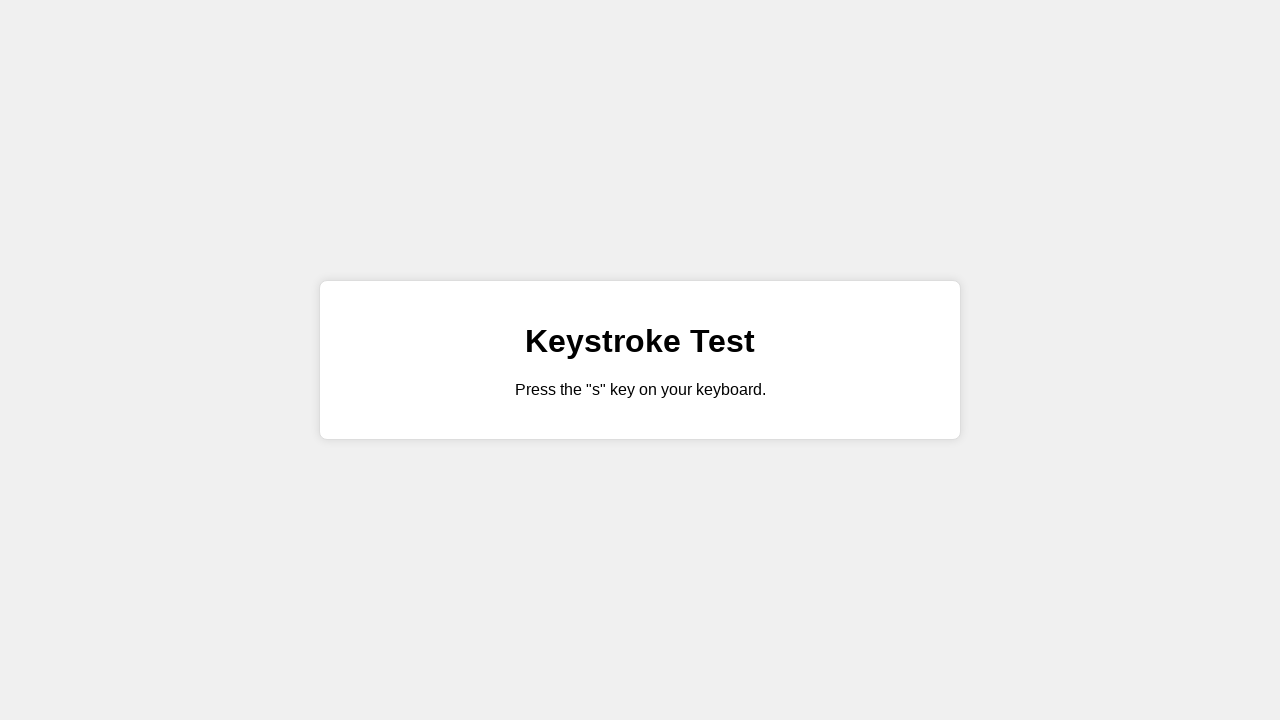

Retrieved key to press: 's'
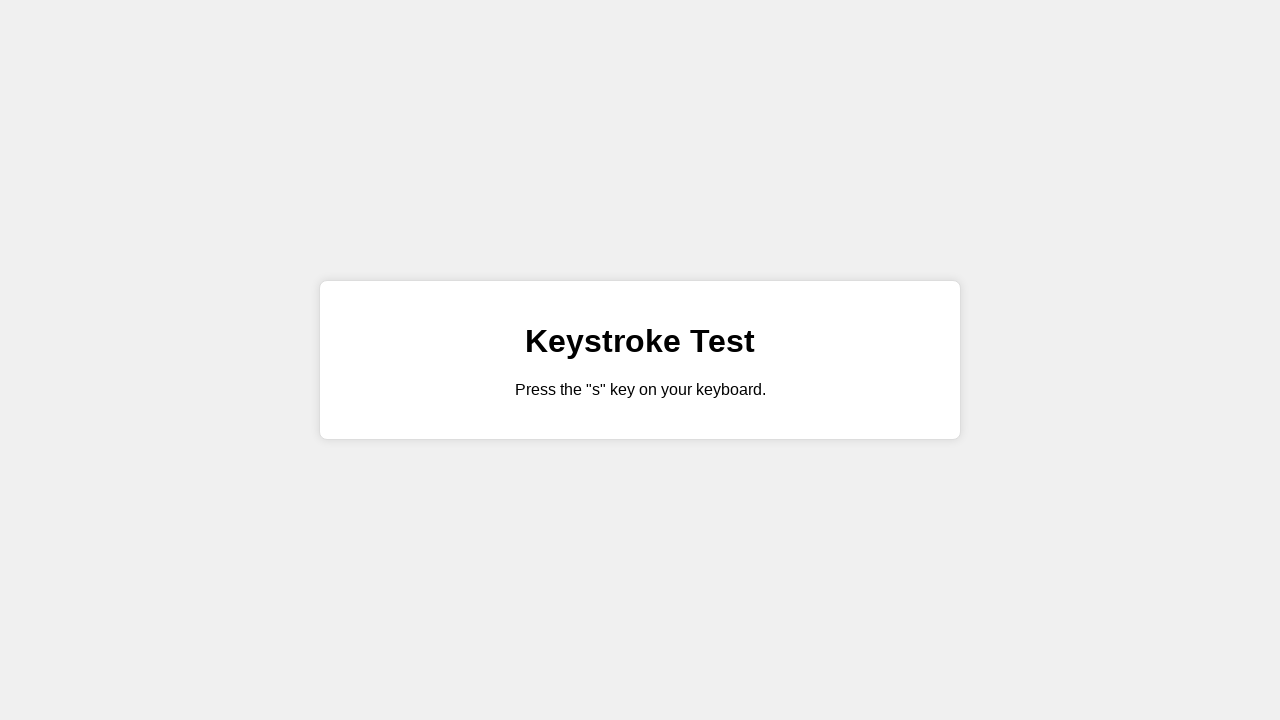

Clicked on page body to focus at (640, 360) on body
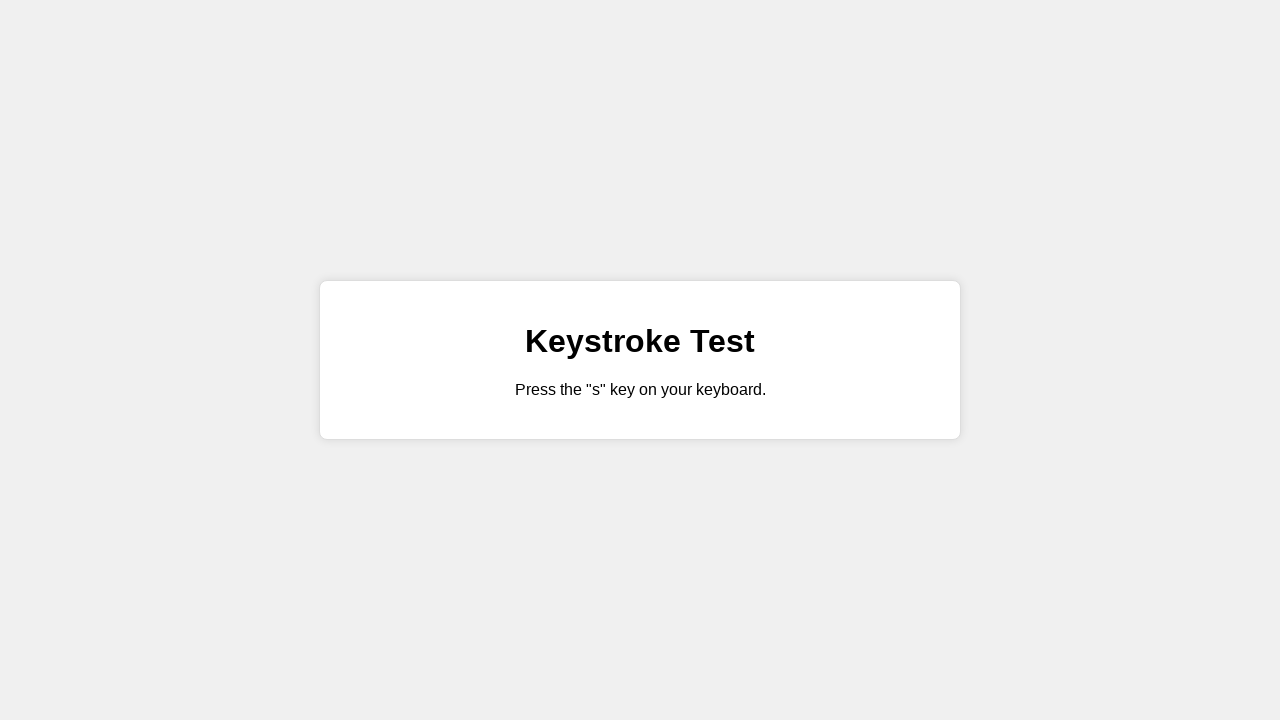

Sent keystroke 's' to the page
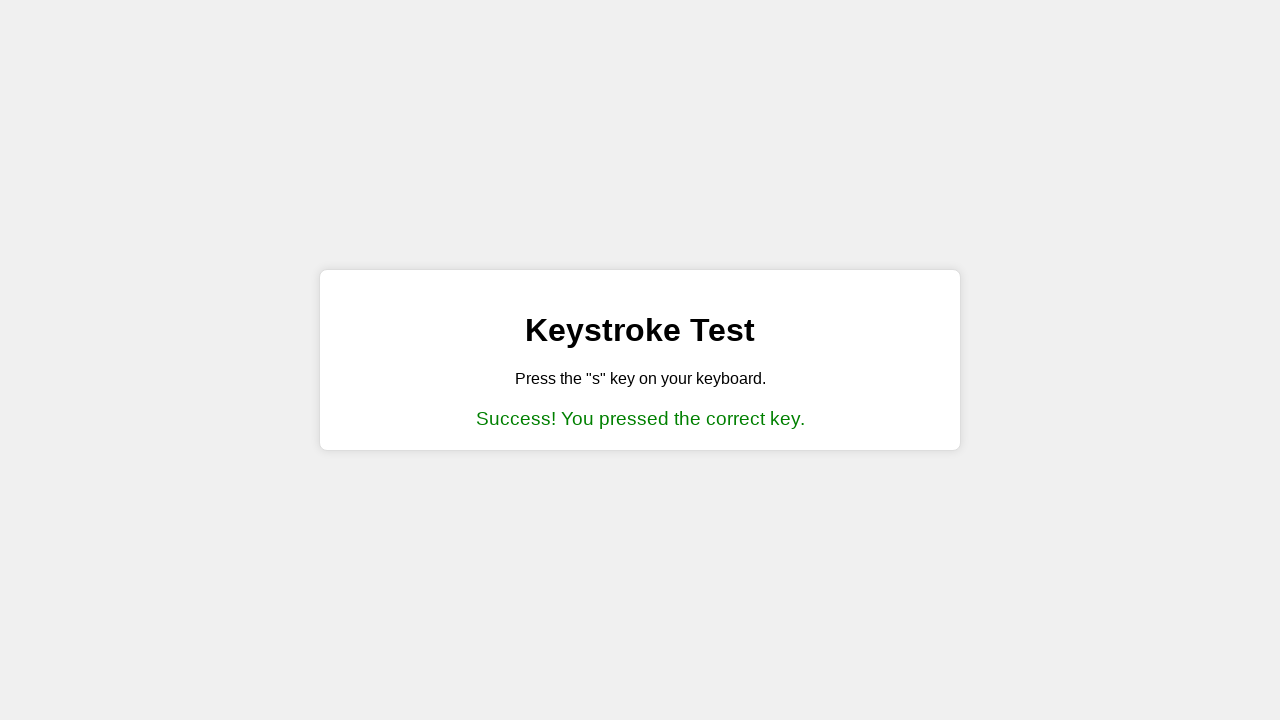

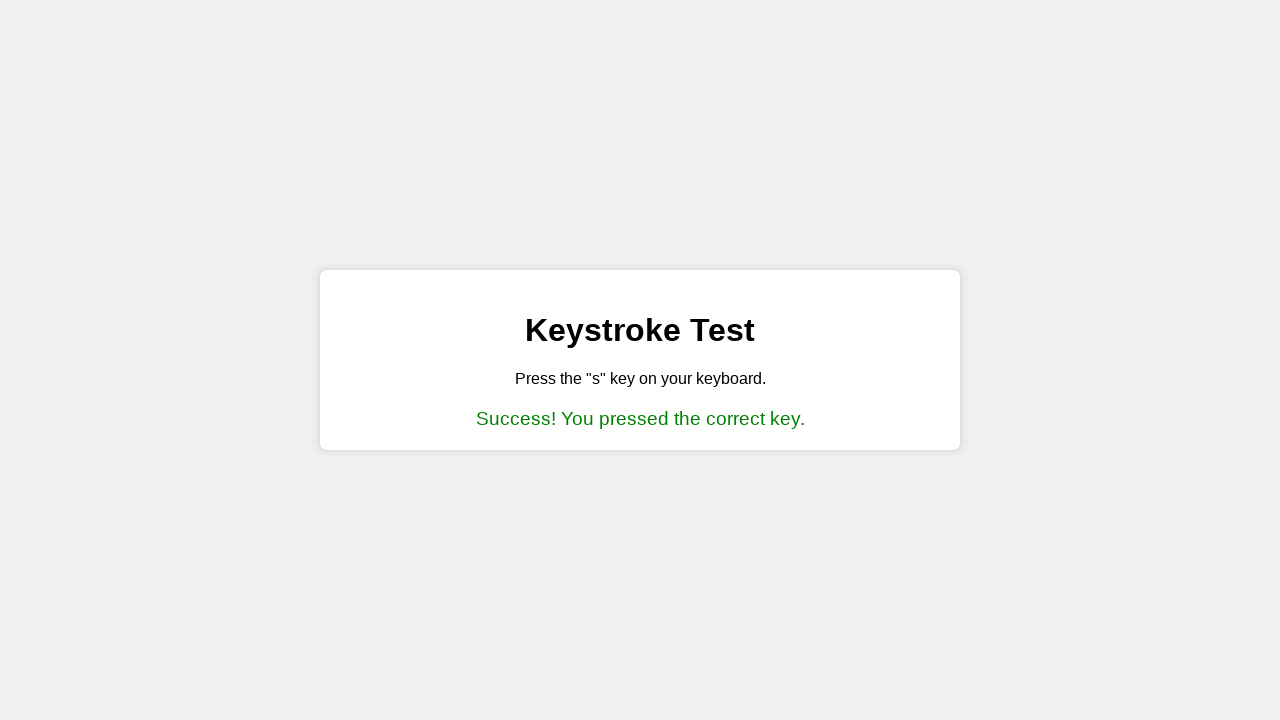